Tests working with multiple browser windows by clicking a link that opens a new window, then switching between the original and new windows using window handles order (first/last).

Starting URL: https://the-internet.herokuapp.com/windows

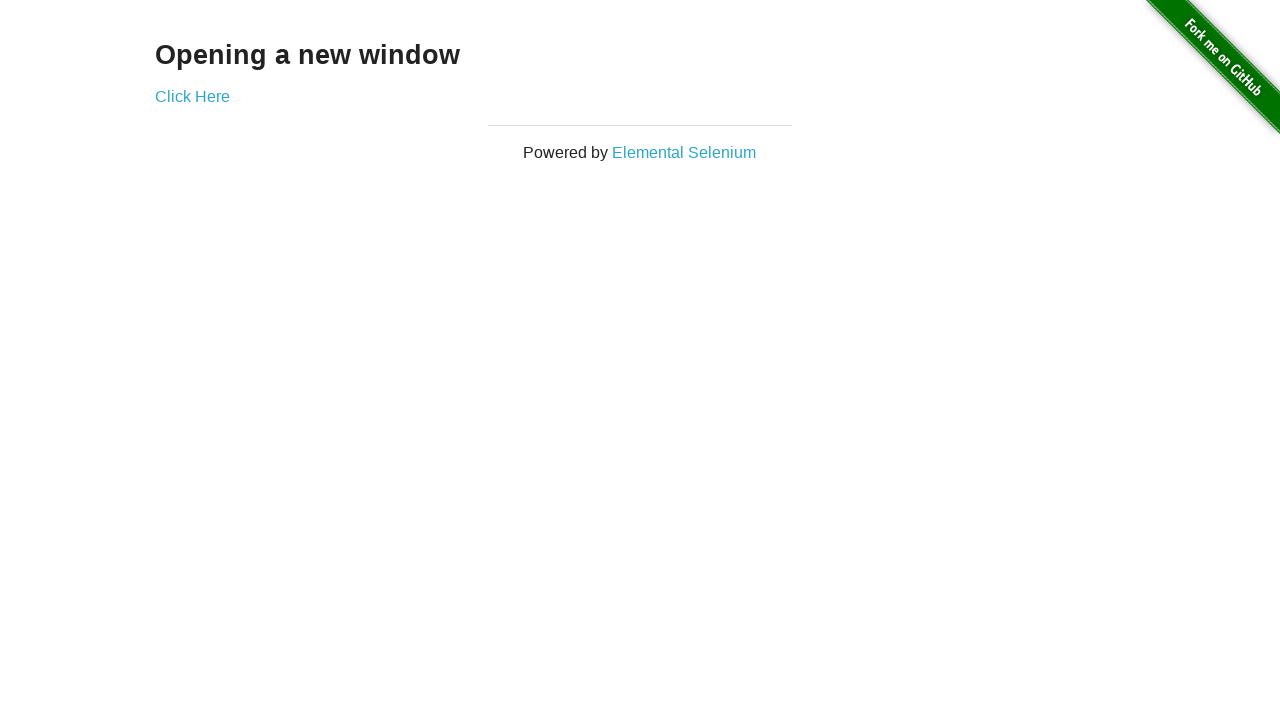

Clicked link to open a new window at (192, 96) on .example a
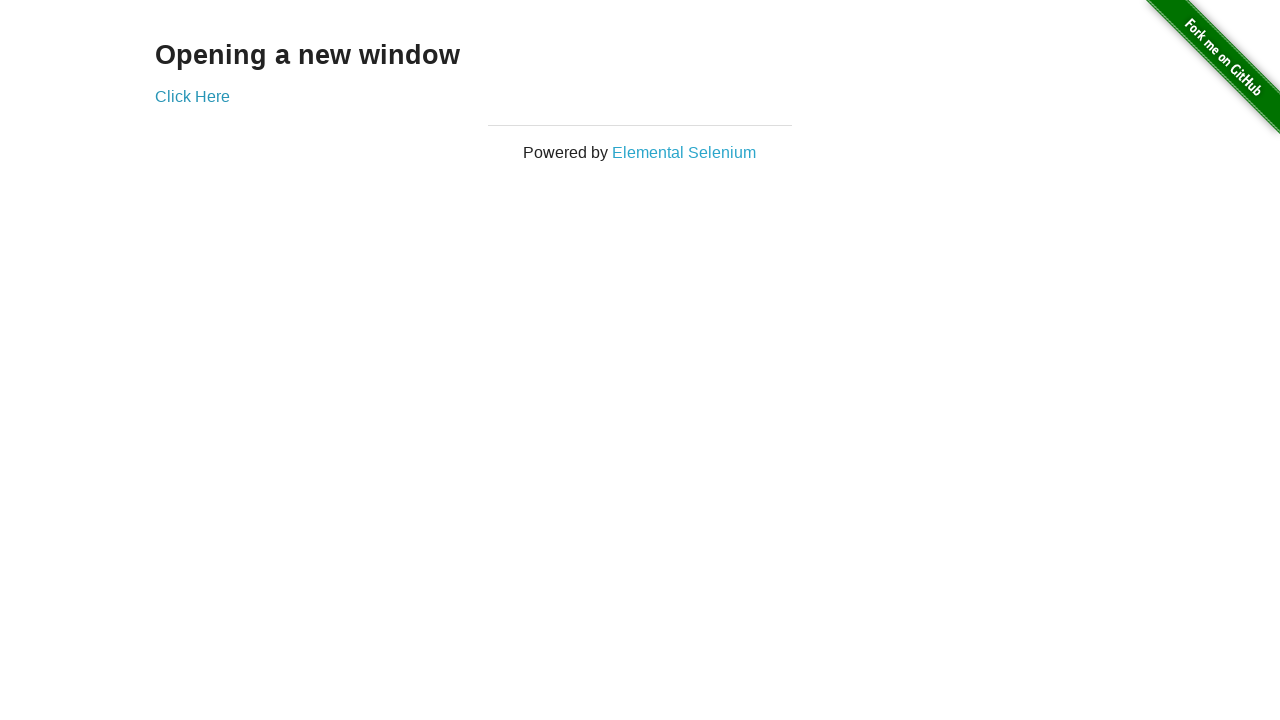

Waited 500ms for new window to open
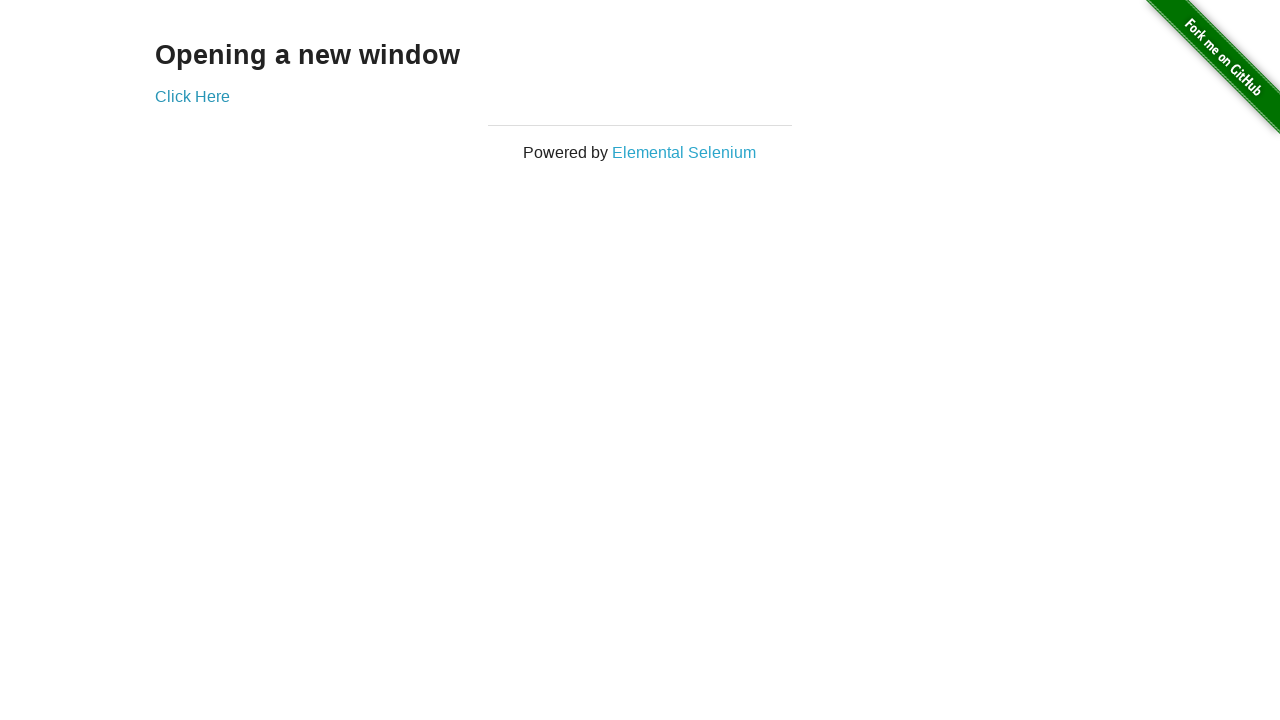

Retrieved all pages from browser context
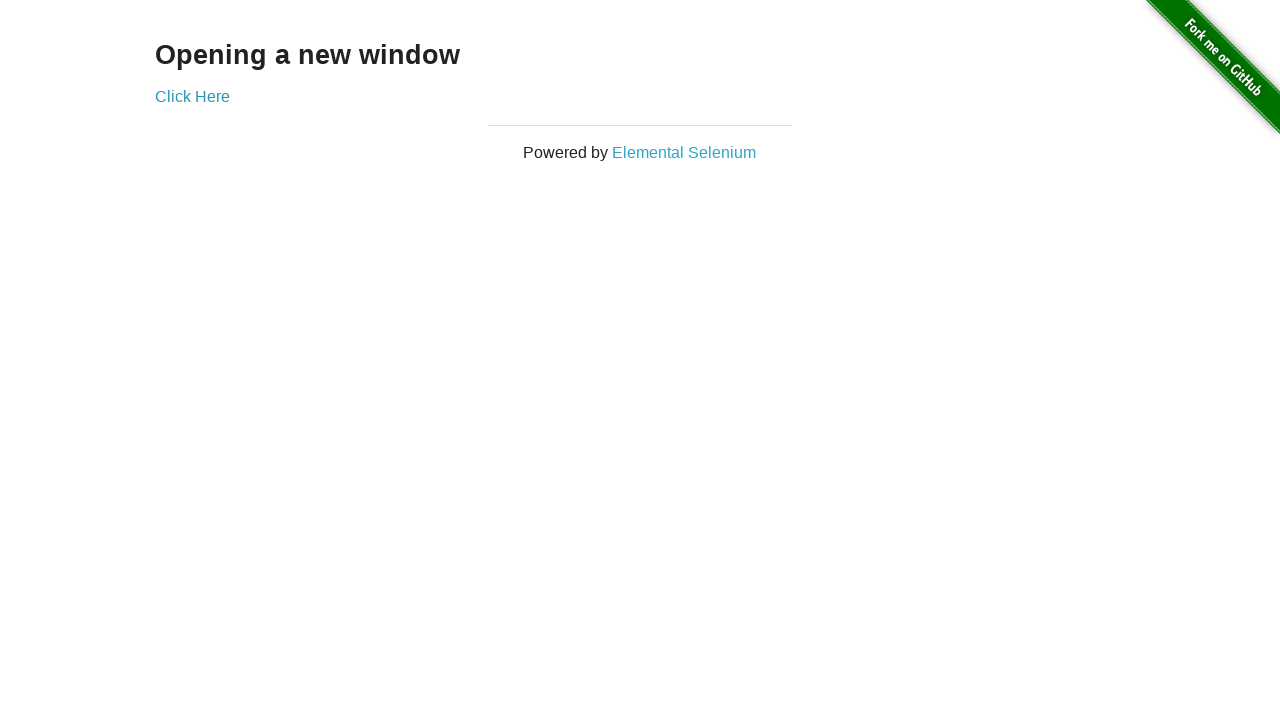

Switched to first window (original)
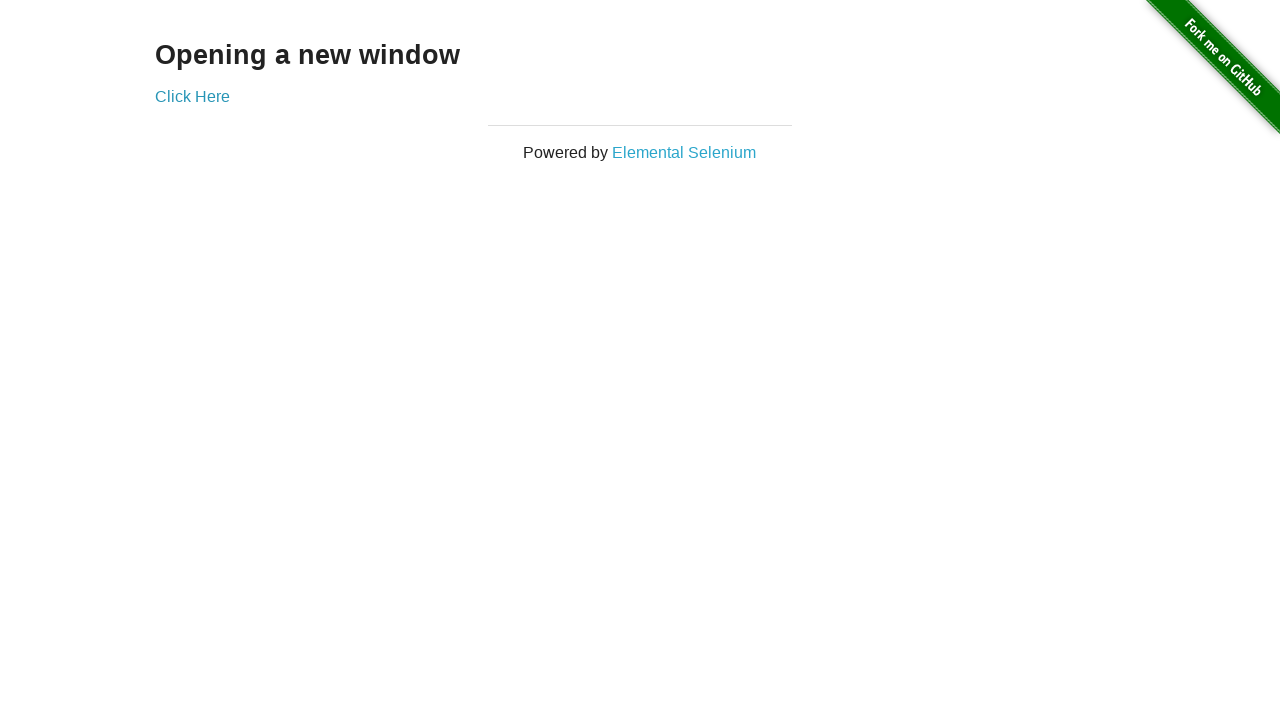

Verified first window title is 'The Internet'
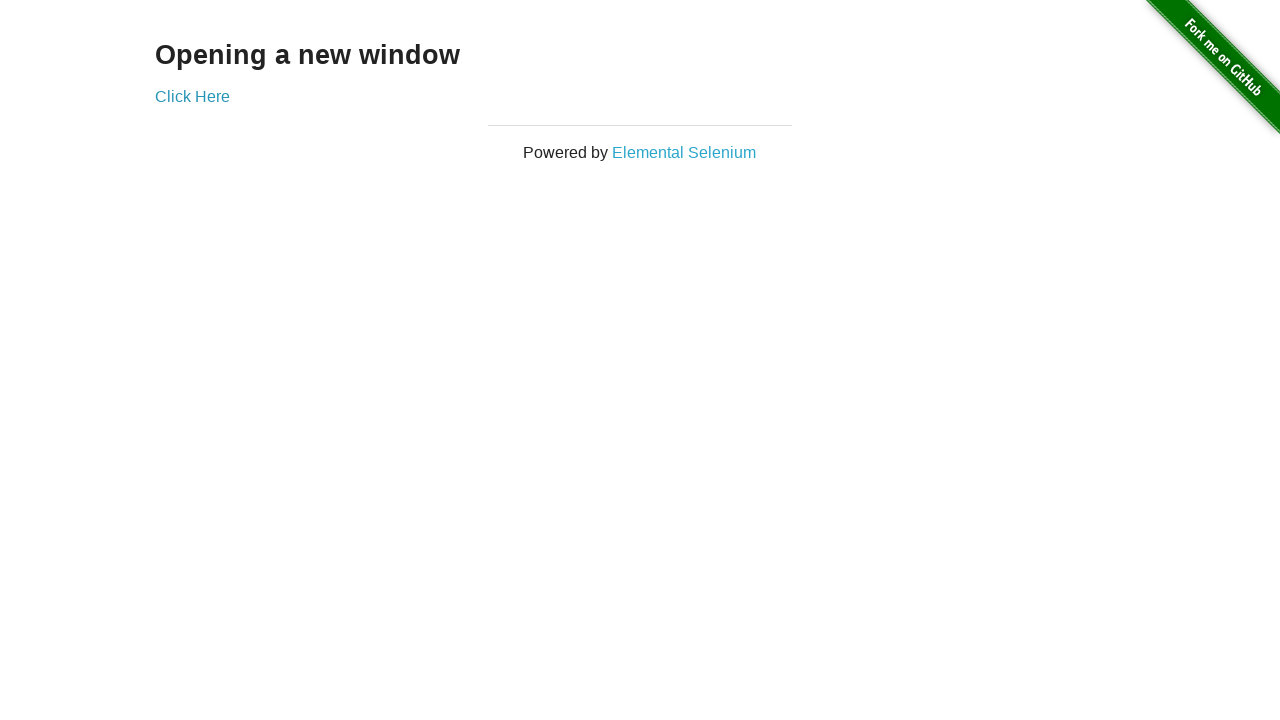

Switched to second window (new window)
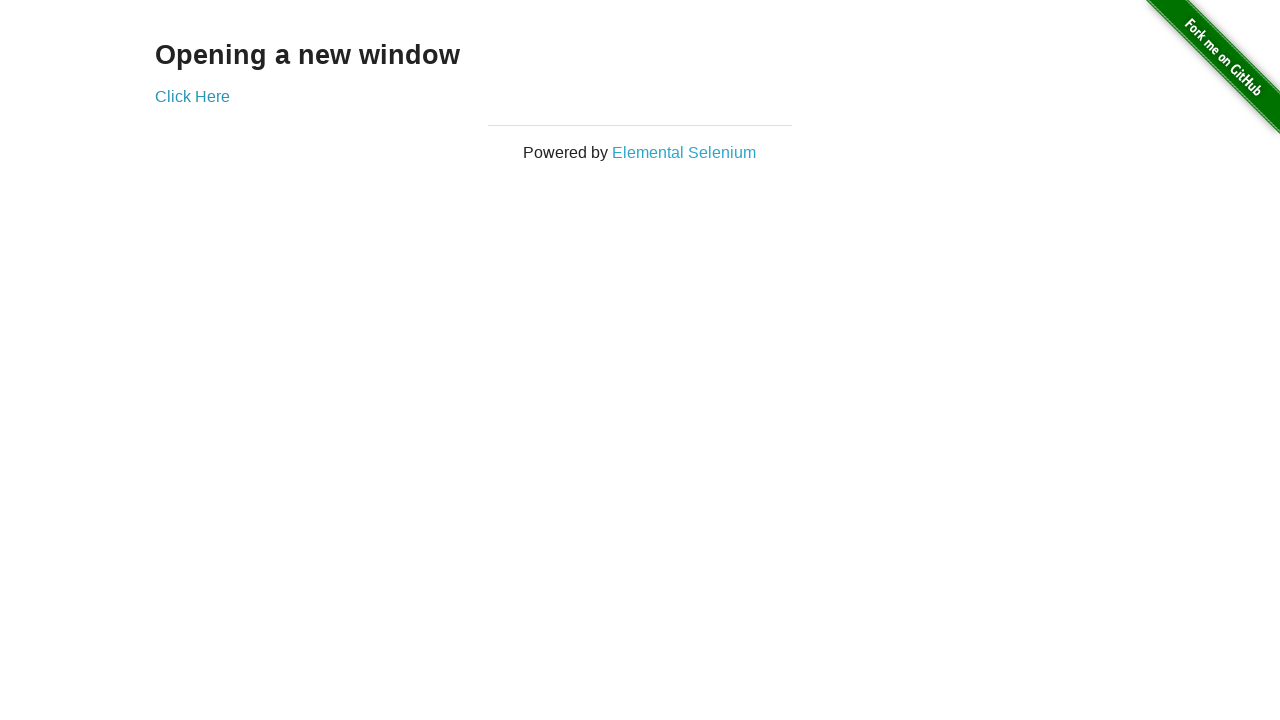

Waited for new window to fully load
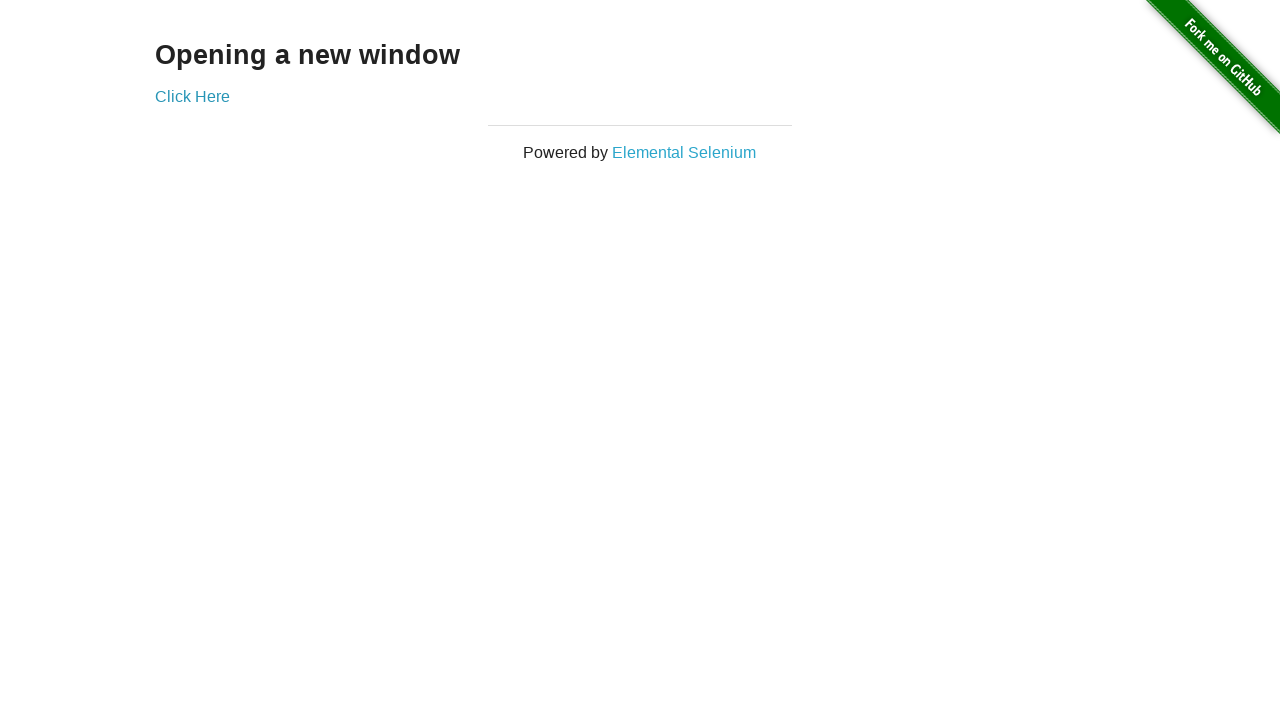

Verified second window title is 'New Window'
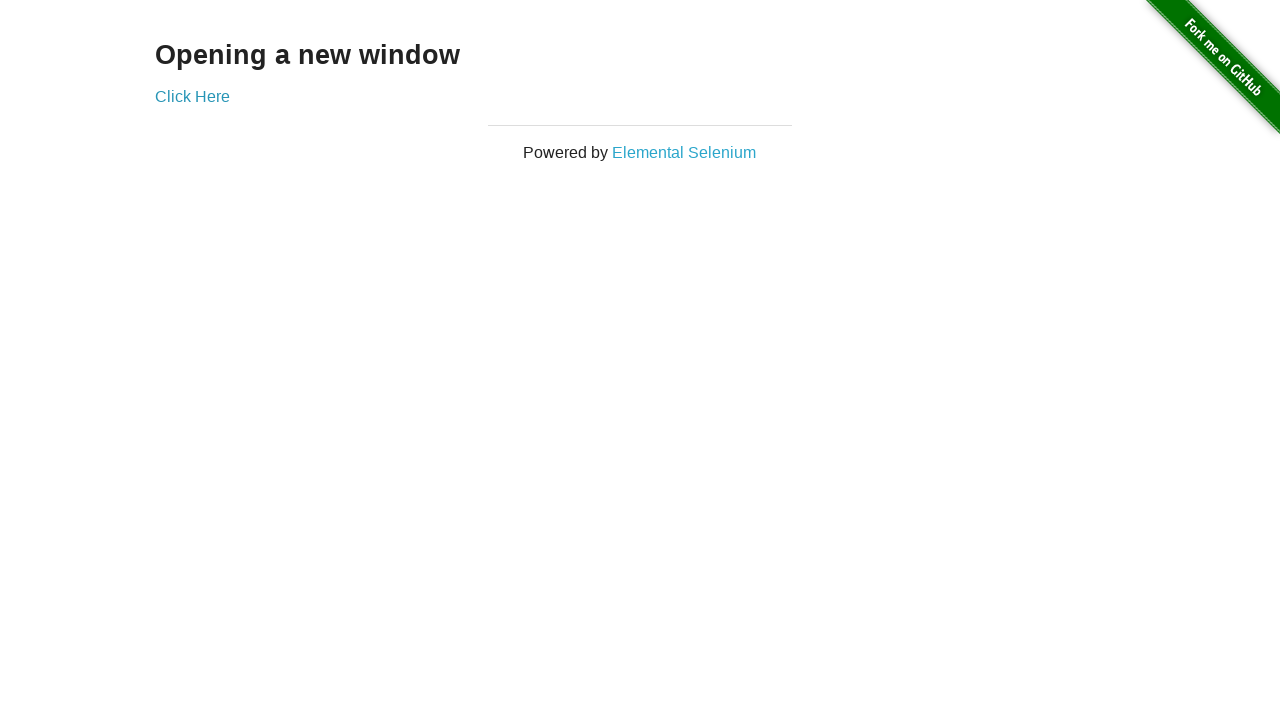

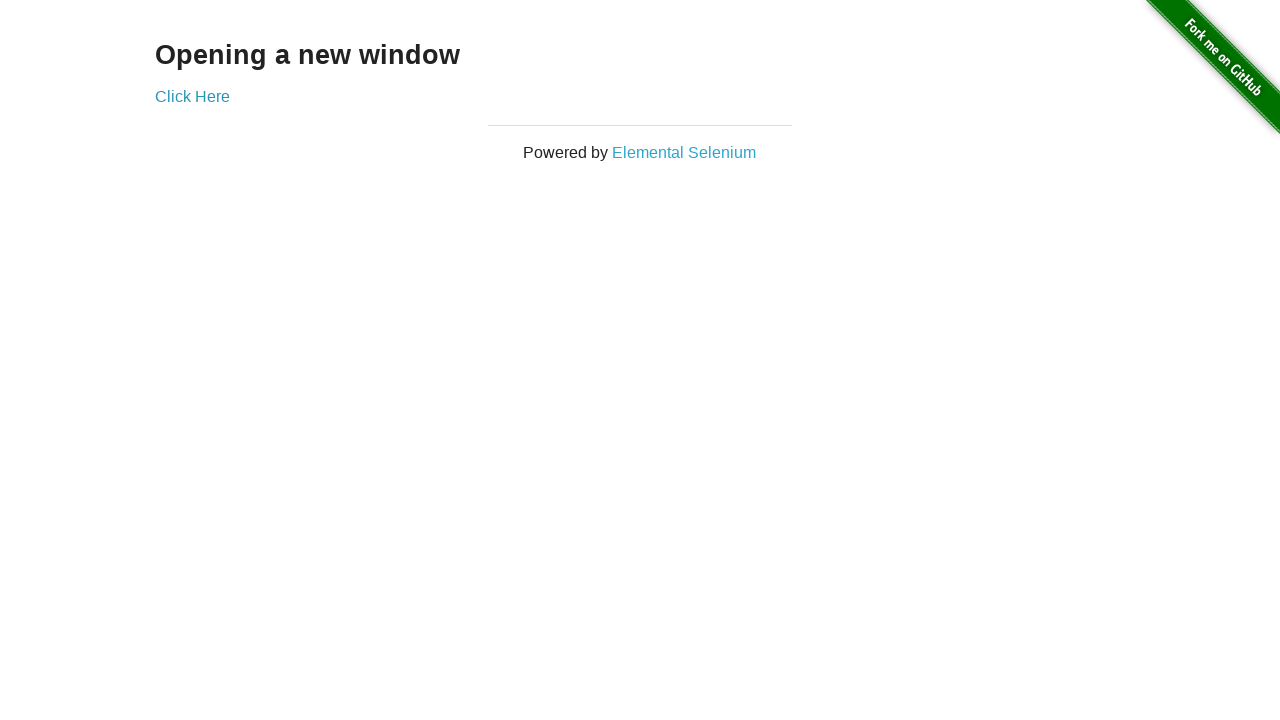